Tests mouse hover functionality by hovering over an avatar element and verifying that the figcaption (additional user information) becomes visible.

Starting URL: http://the-internet.herokuapp.com/hovers

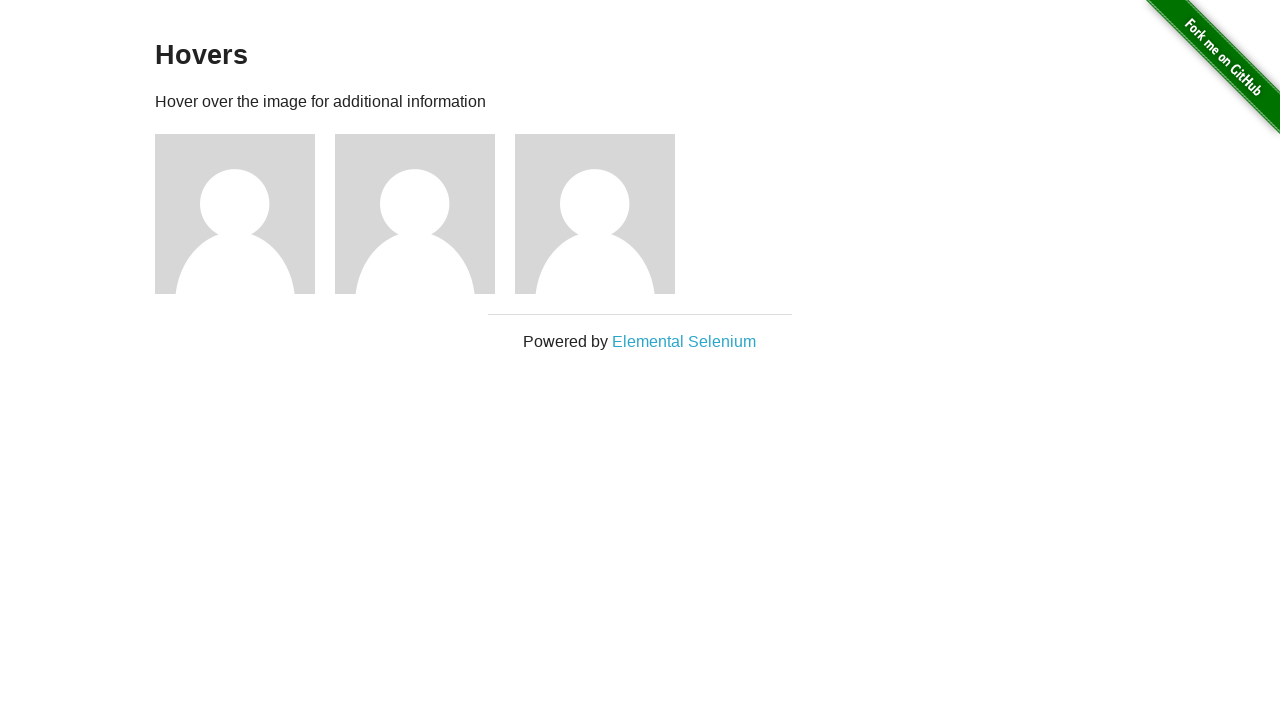

Navigated to the hovers page
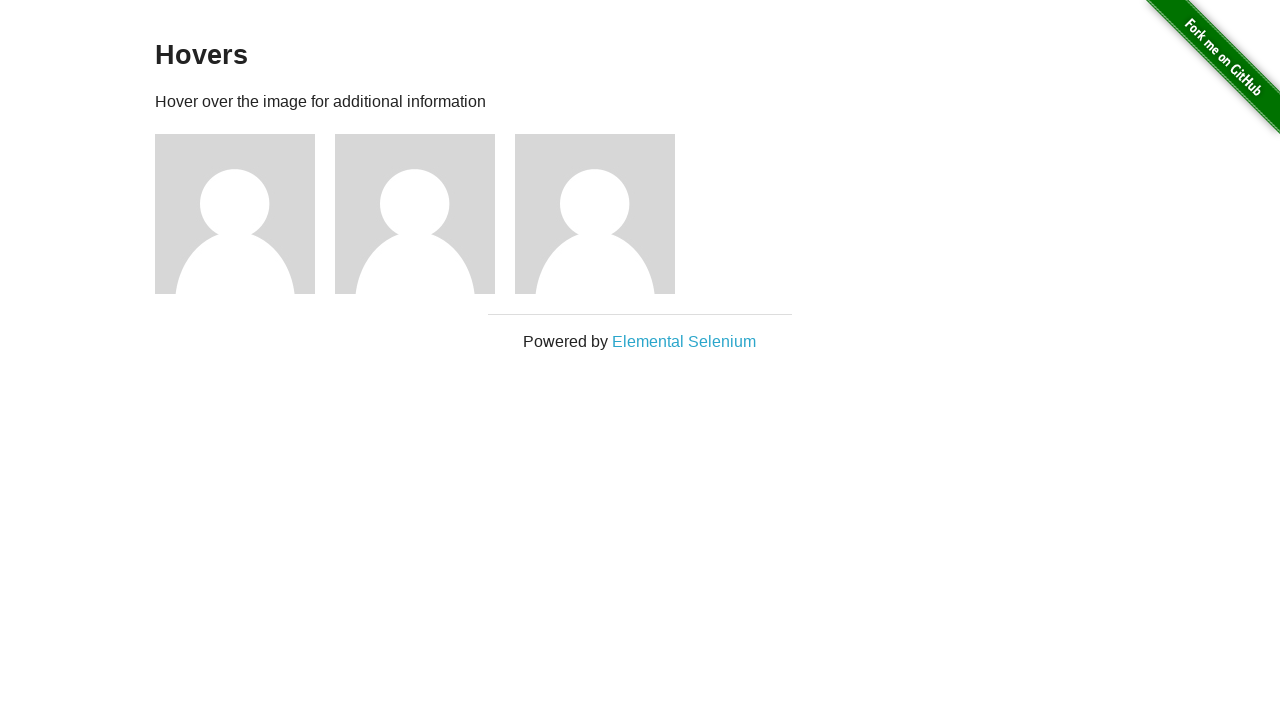

Located the first avatar element
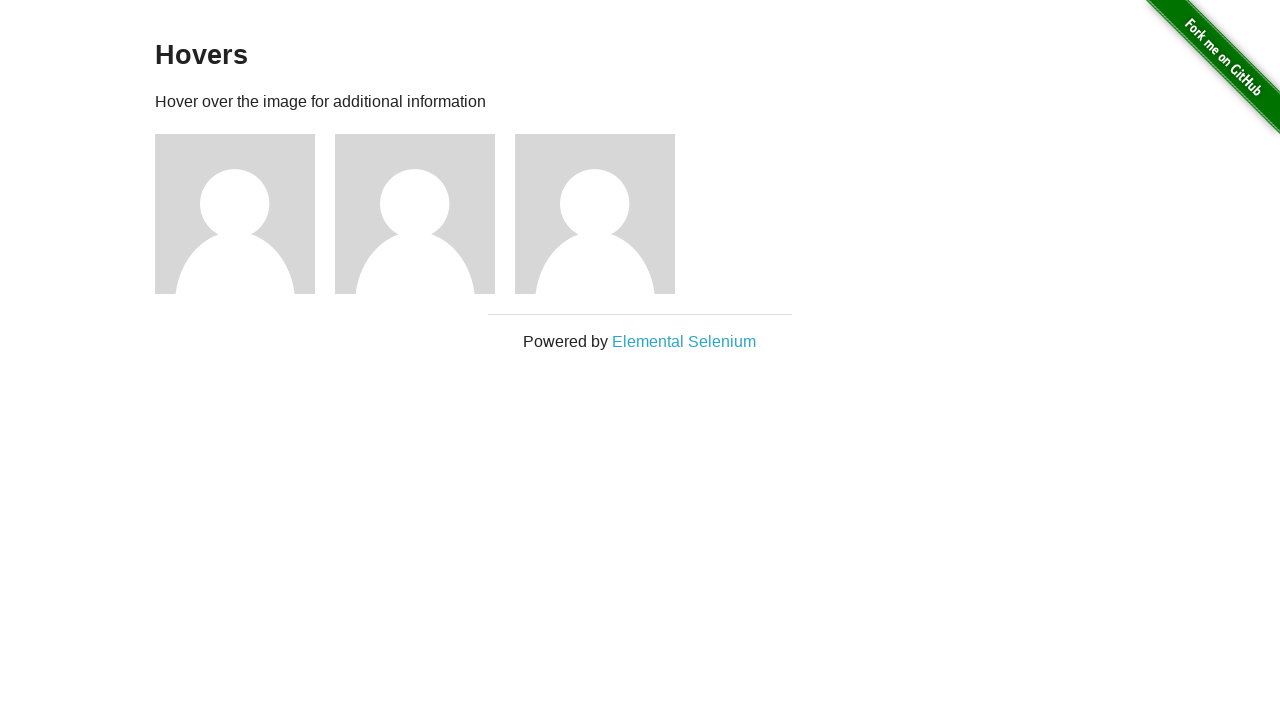

Hovered over the avatar element at (245, 214) on .figure >> nth=0
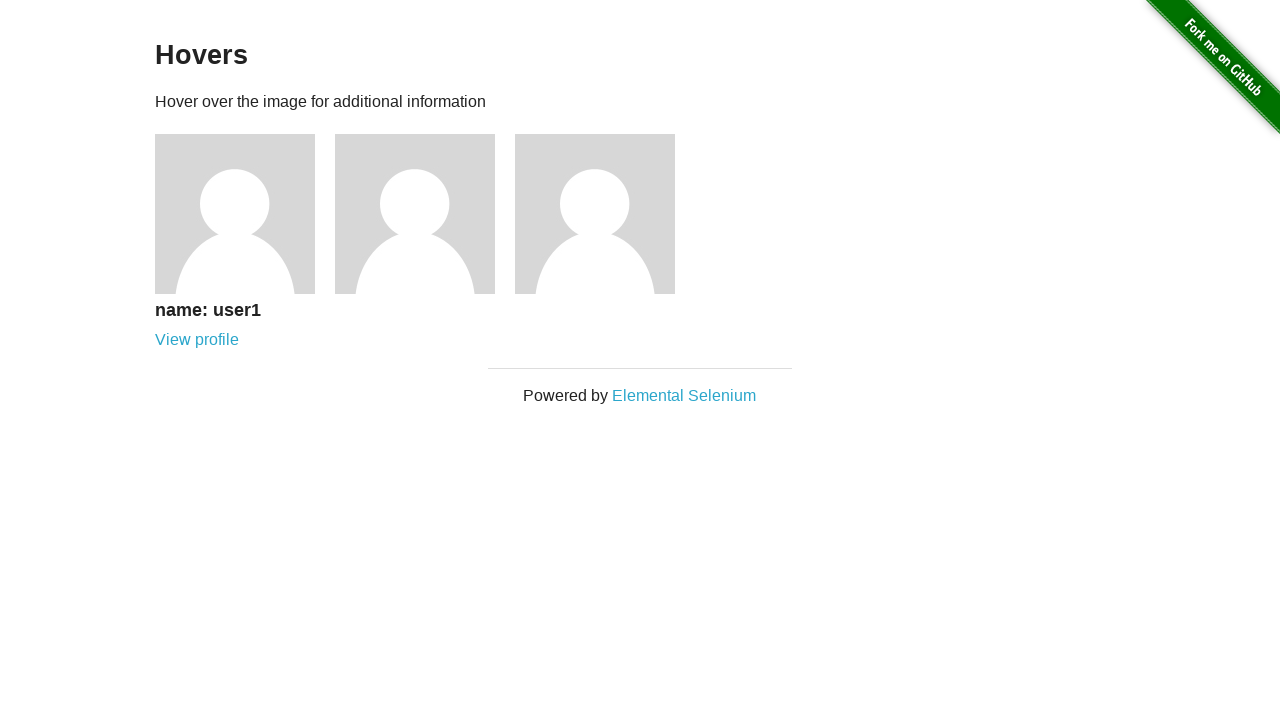

Located the figcaption element
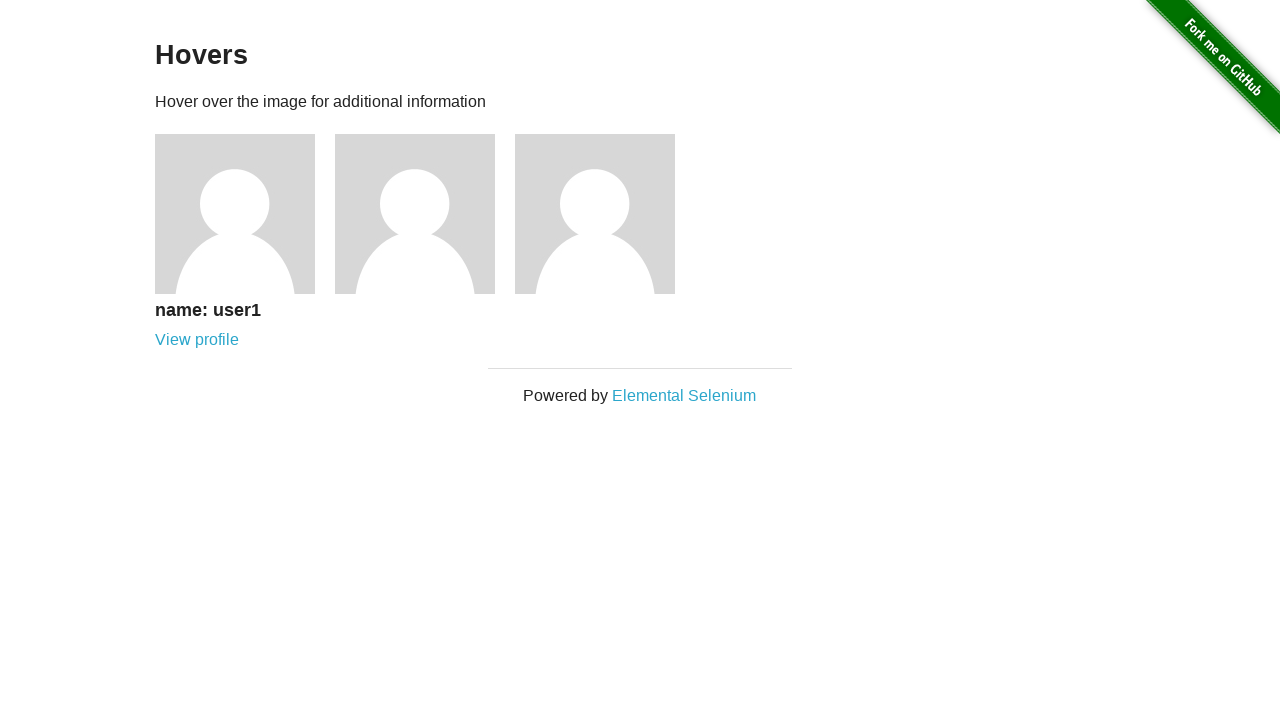

Verified that the figcaption is visible after hover
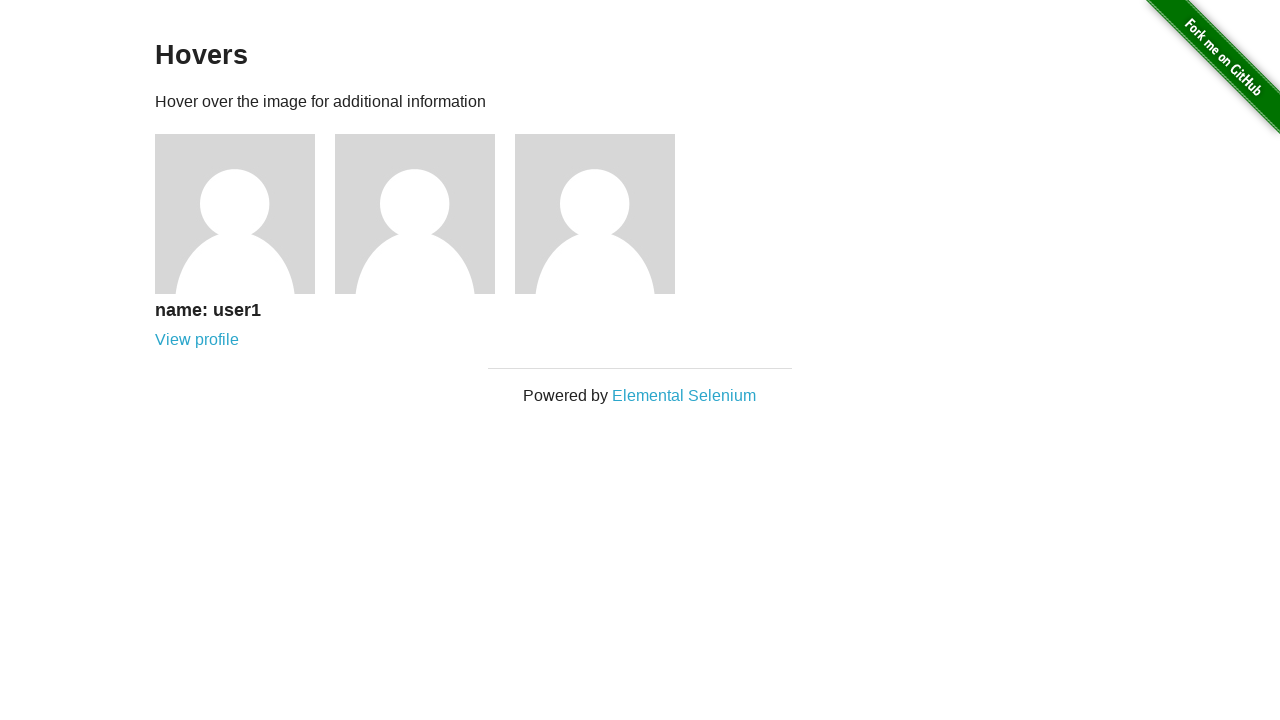

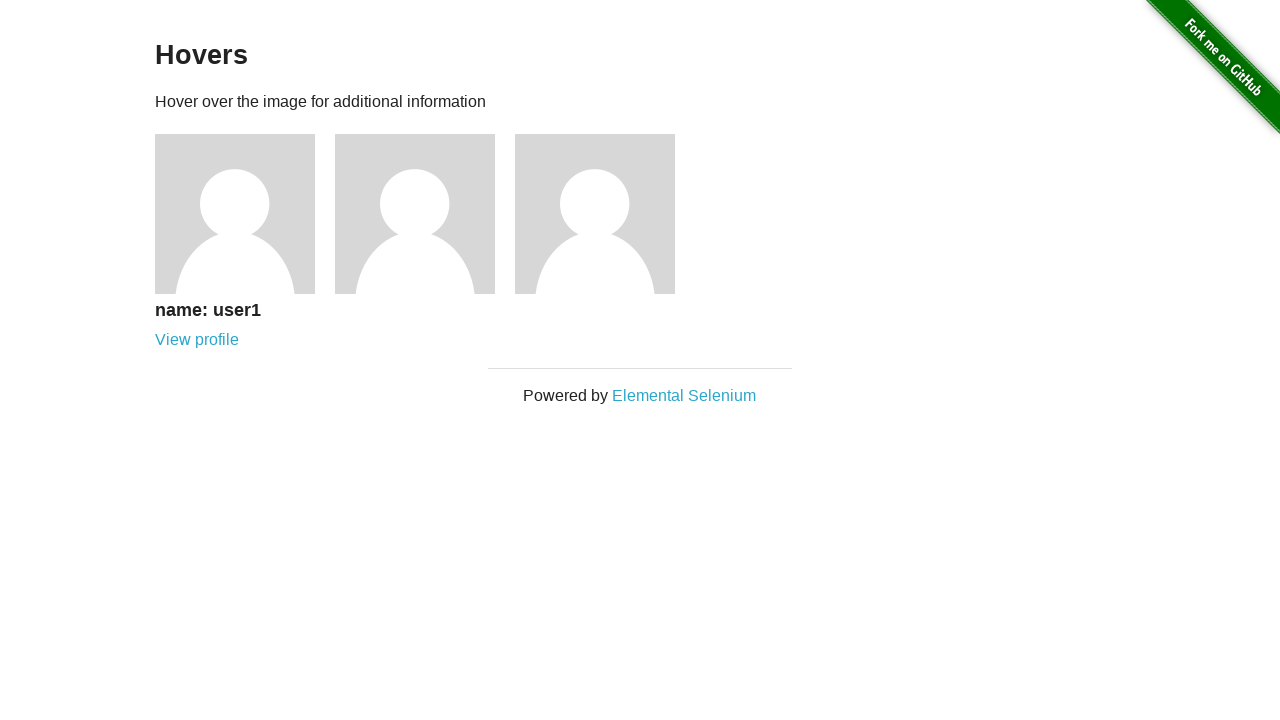